Navigates to an e-commerce practice site, clicks on Shop menu, then Home menu, and verifies that the home page contains exactly three slider images

Starting URL: http://practice.automationtesting.in/

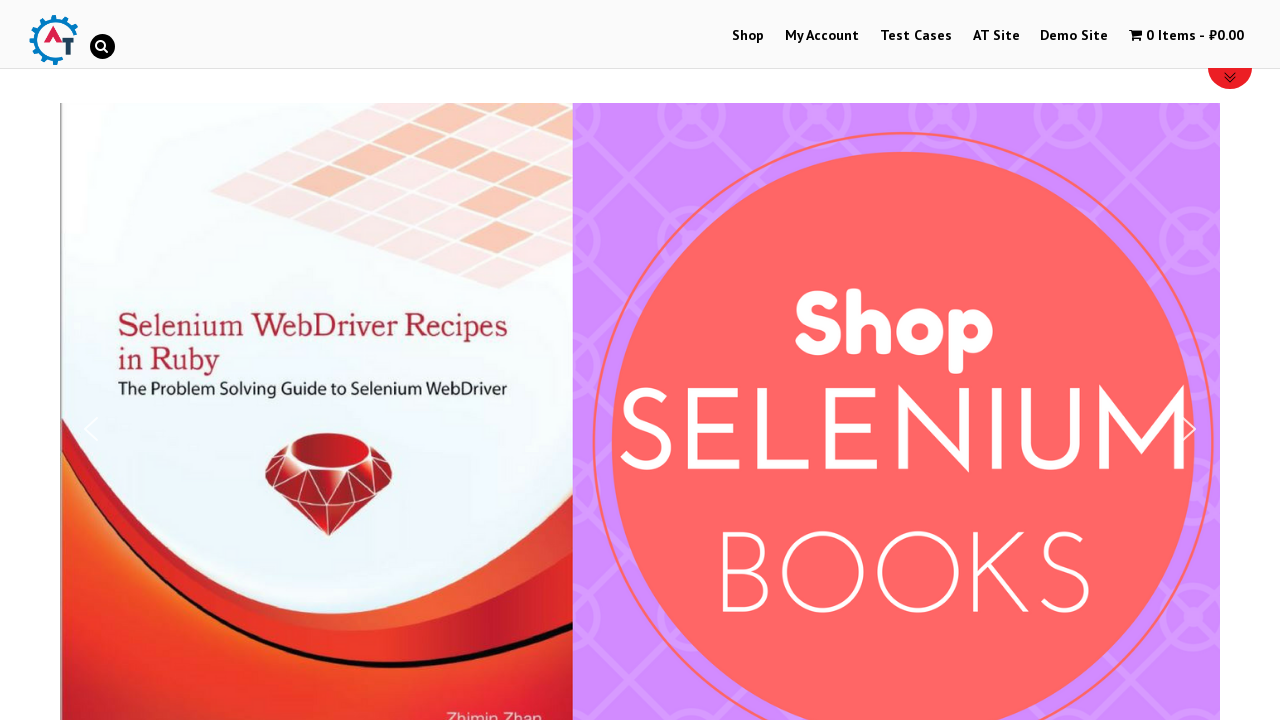

Clicked on Shop menu at (748, 36) on xpath=//a[text()='Shop']
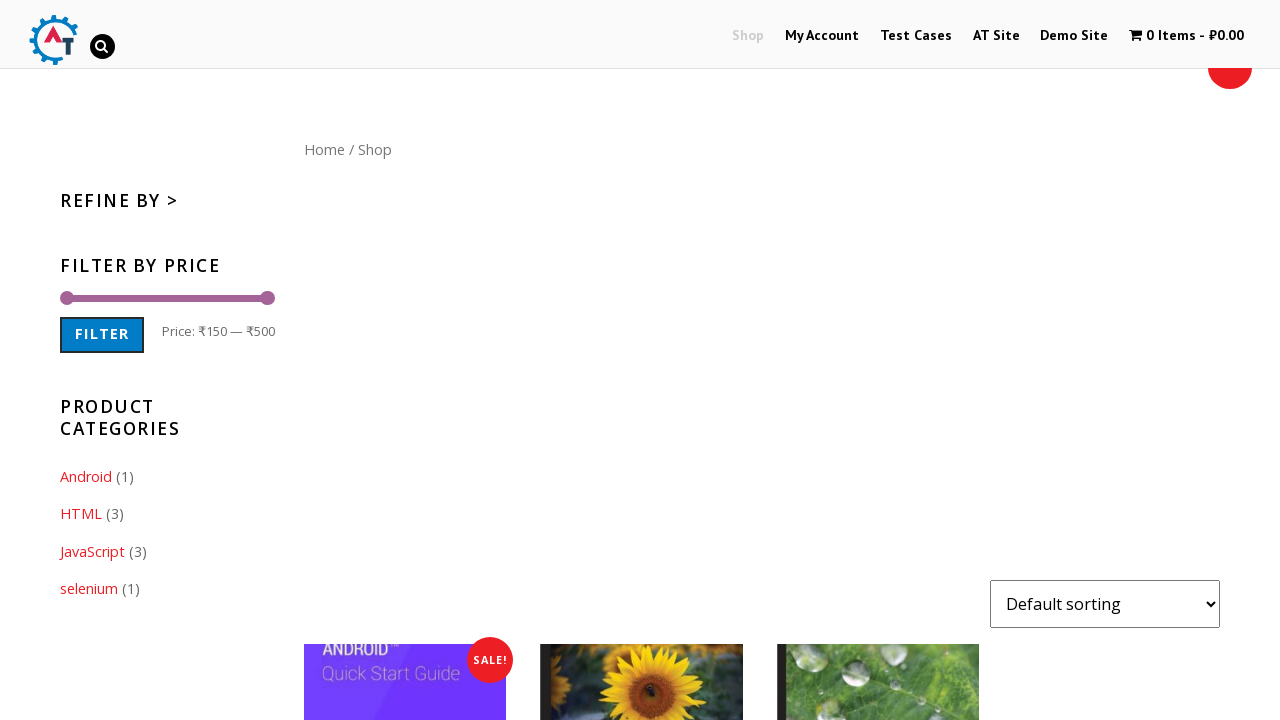

Clicked on Home menu at (324, 149) on xpath=//a[text()='Home']
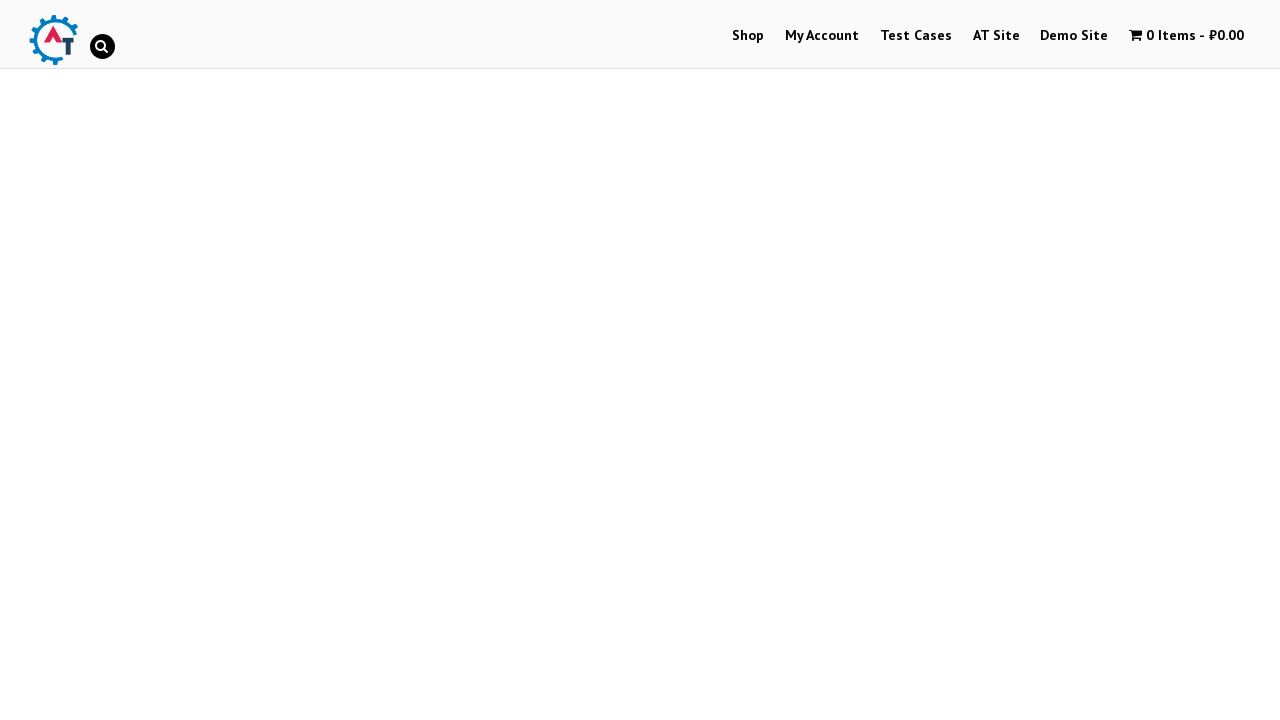

Located slider images on home page
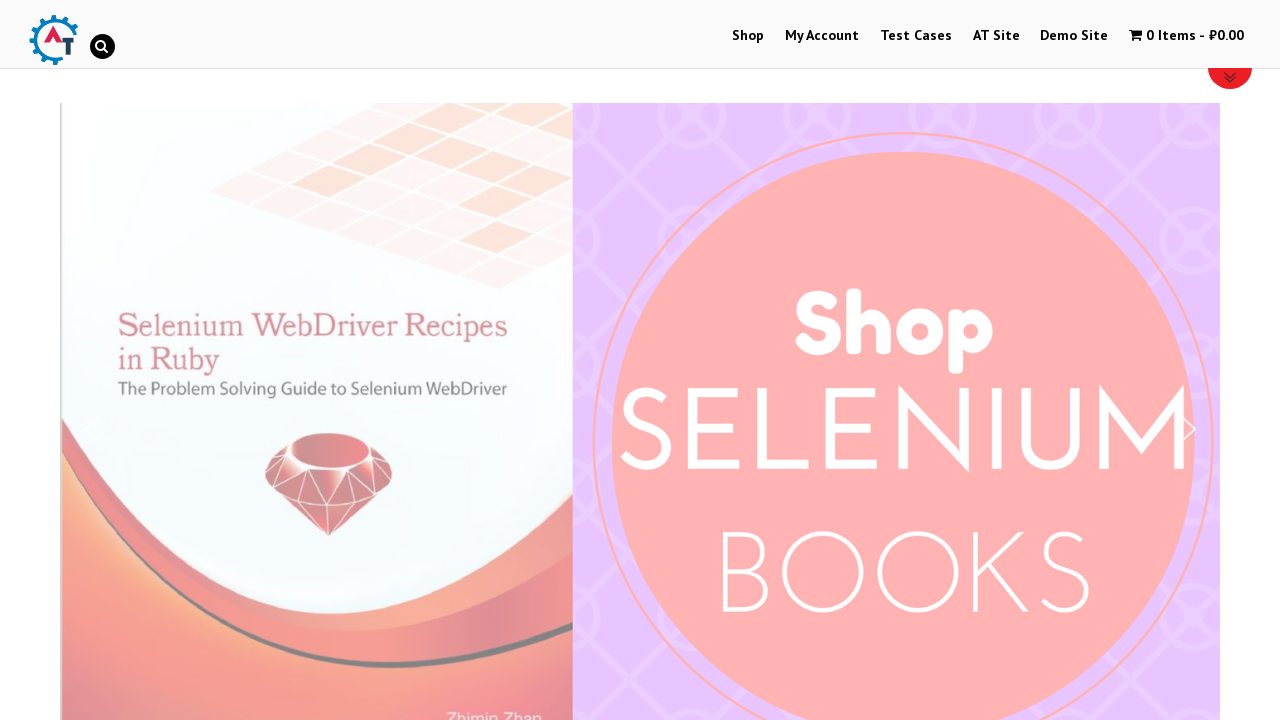

Verified that home page contains exactly 3 slider images
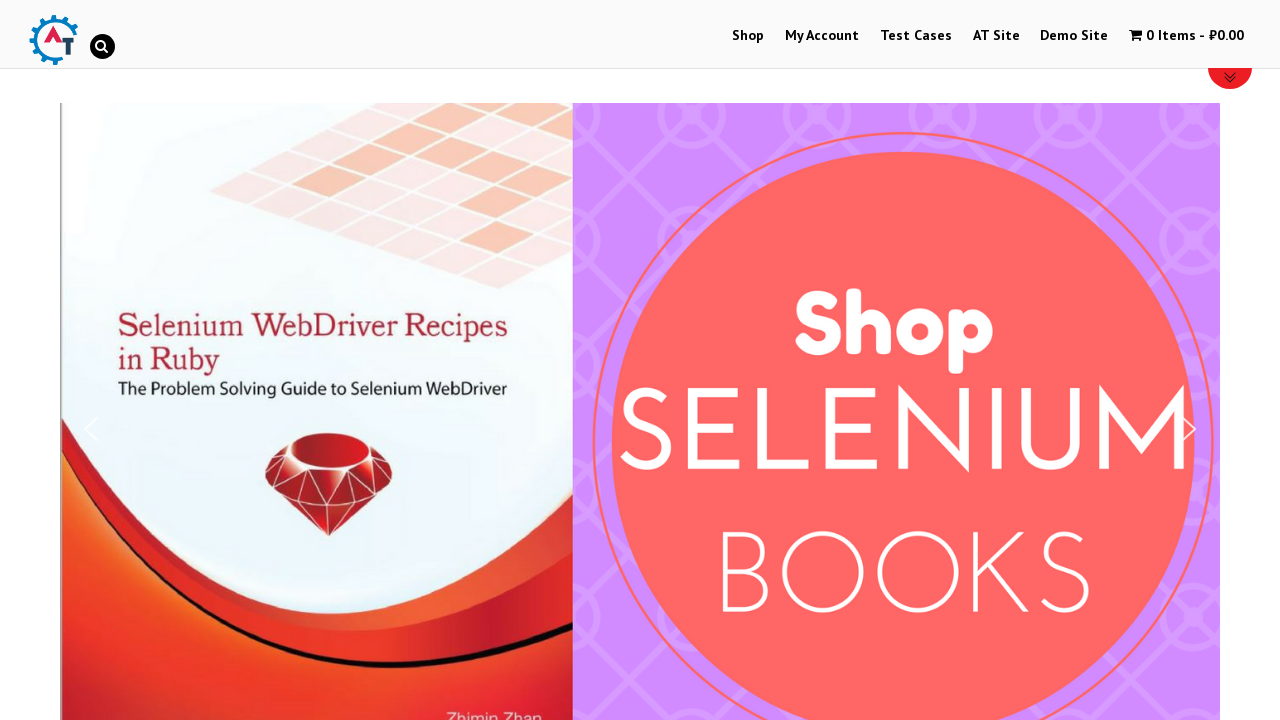

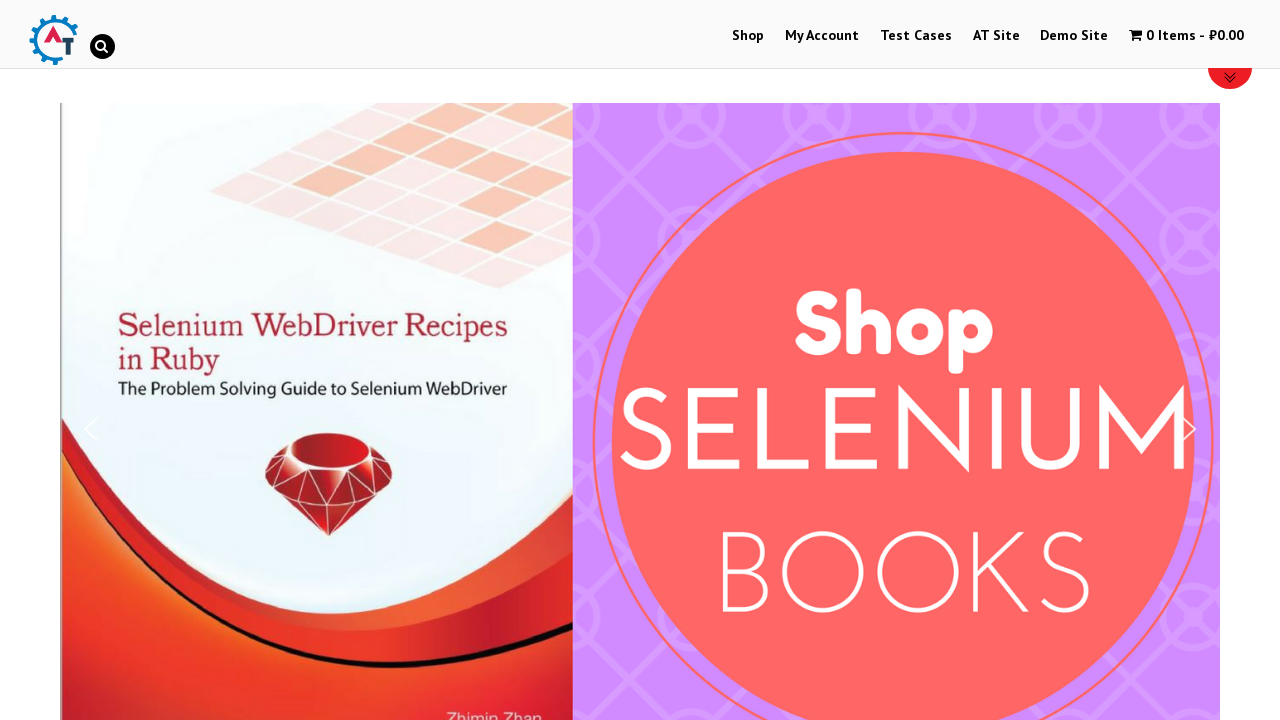